Tests browser window functionality by clicking a link that opens a new window and then switching to a new browser window tab.

Starting URL: https://the-internet.herokuapp.com/windows

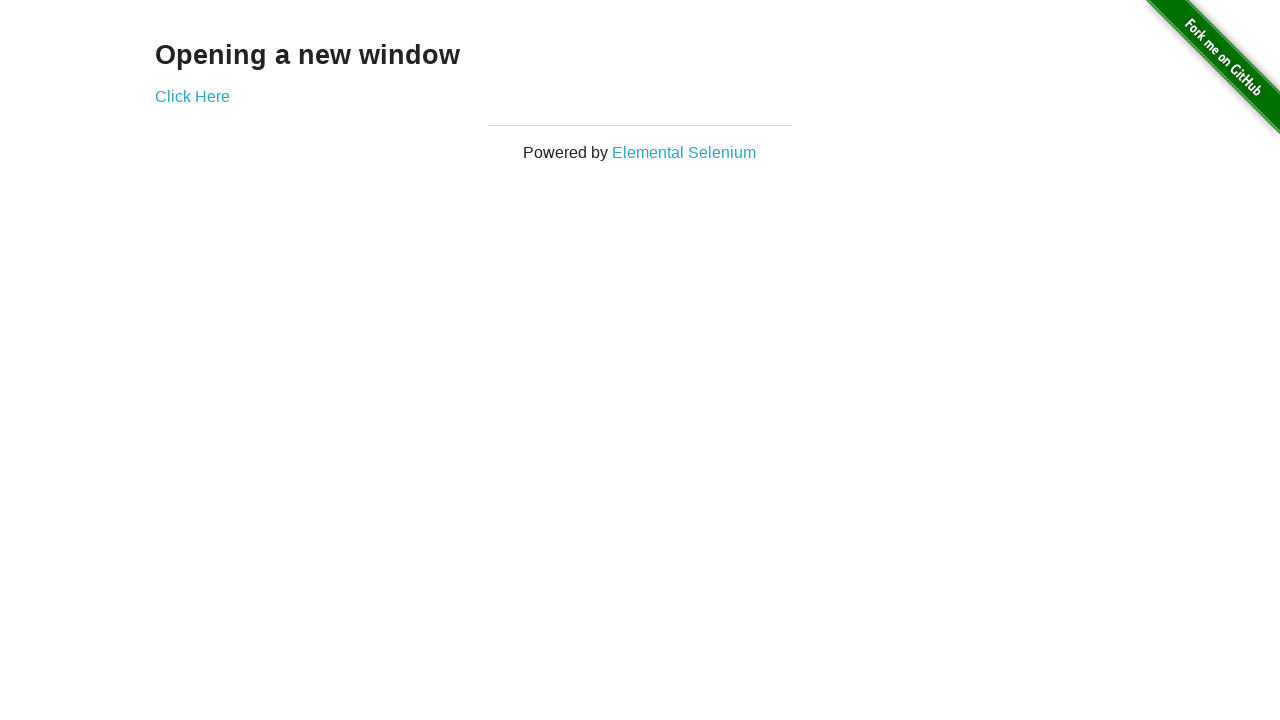

Clicked 'Click Here' link to open a new window at (192, 96) on text=Click Here
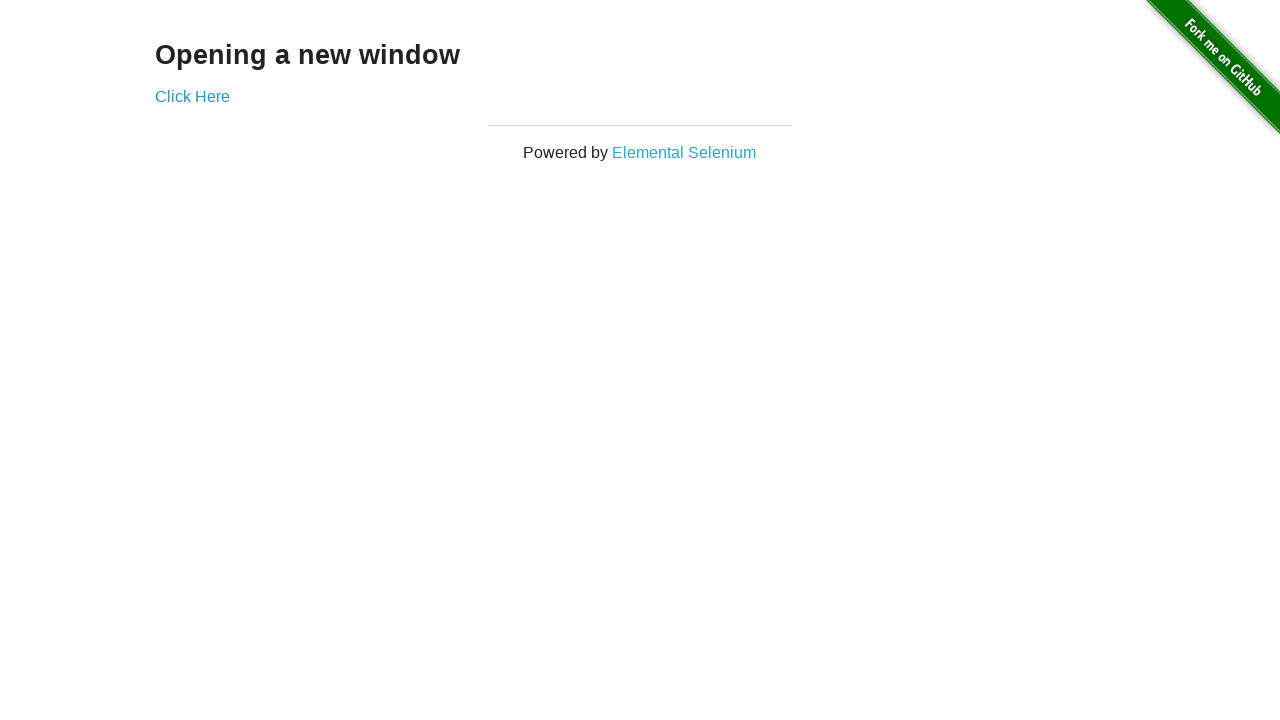

Waited for new window/tab to open
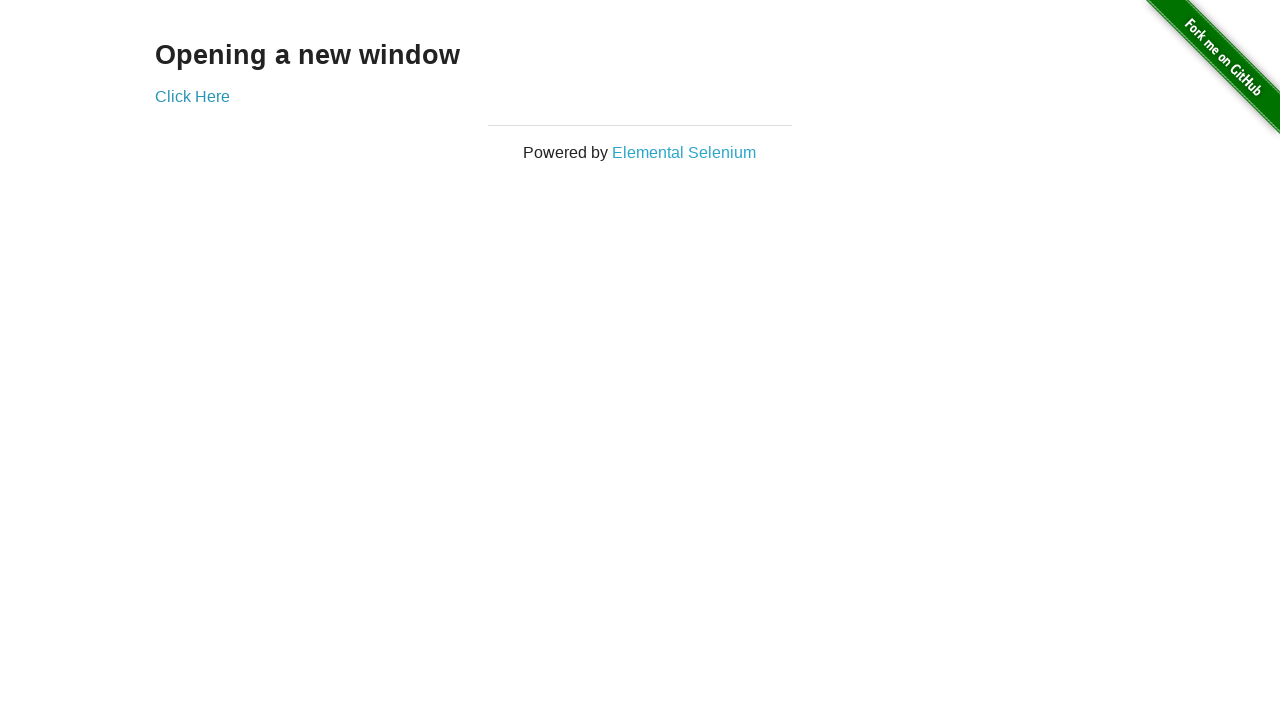

Opened a new browser window tab
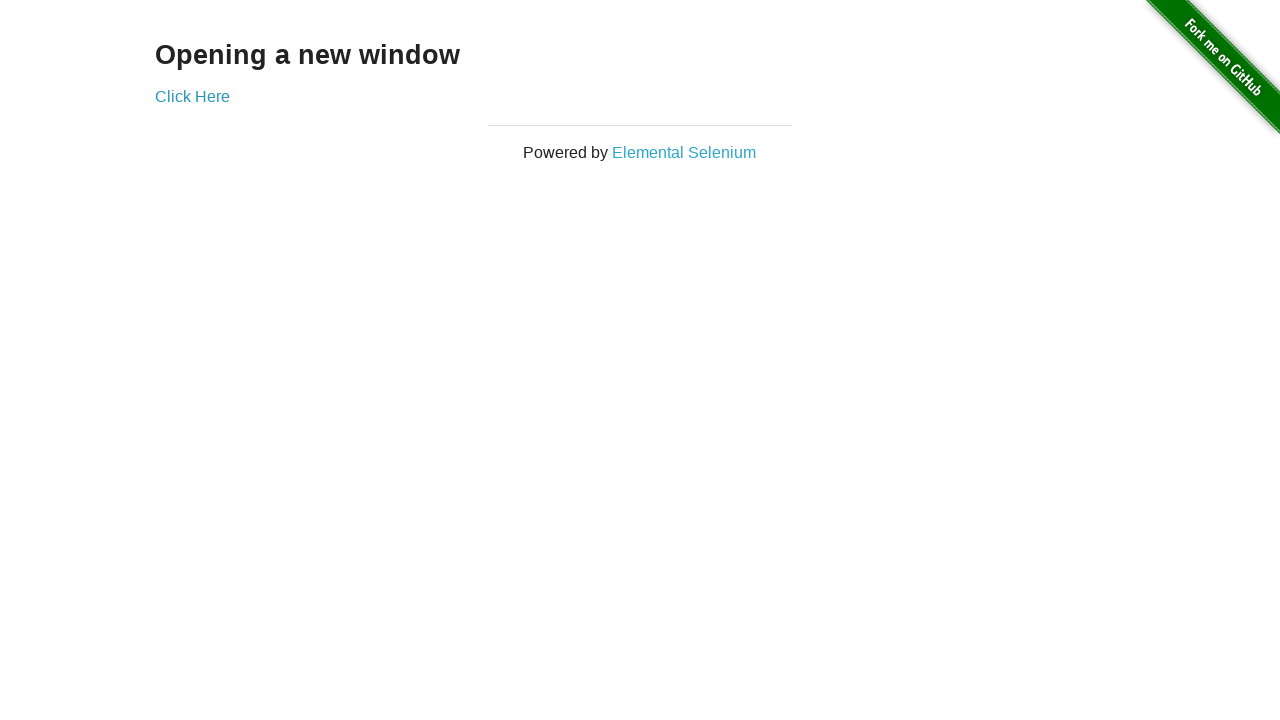

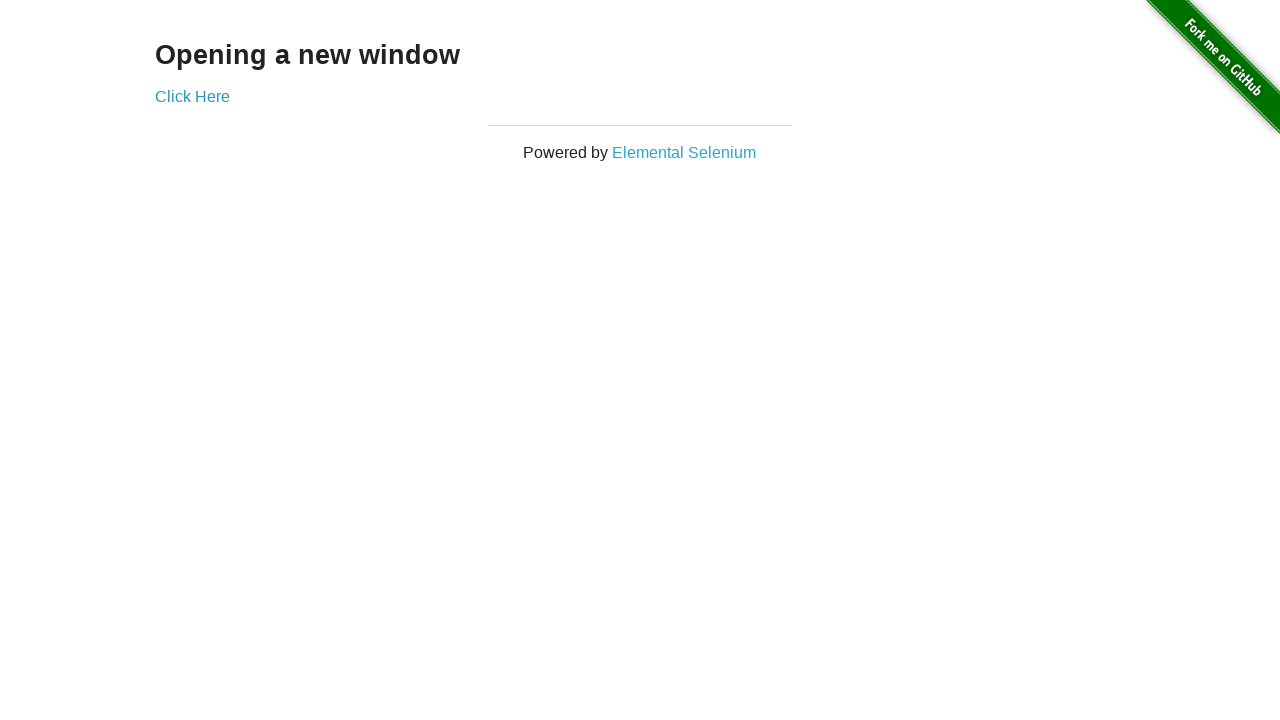